Tests required field validation by submitting empty form and verifying both email and password required messages

Starting URL: https://codility-frontend-prod.s3.amazonaws.com/media/task_static/qa_login_page/9a83bda125cd7398f9f482a3d6d45ea4/static/attachments/reference_page.html

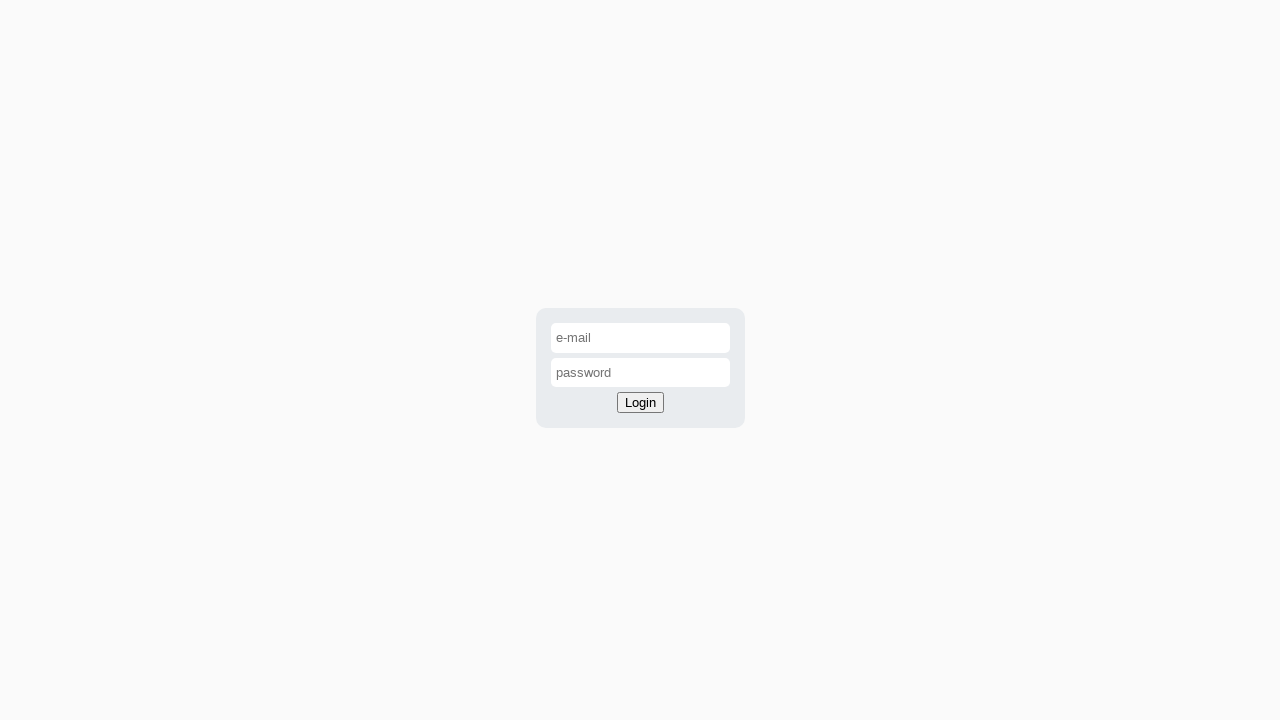

Navigated to login page
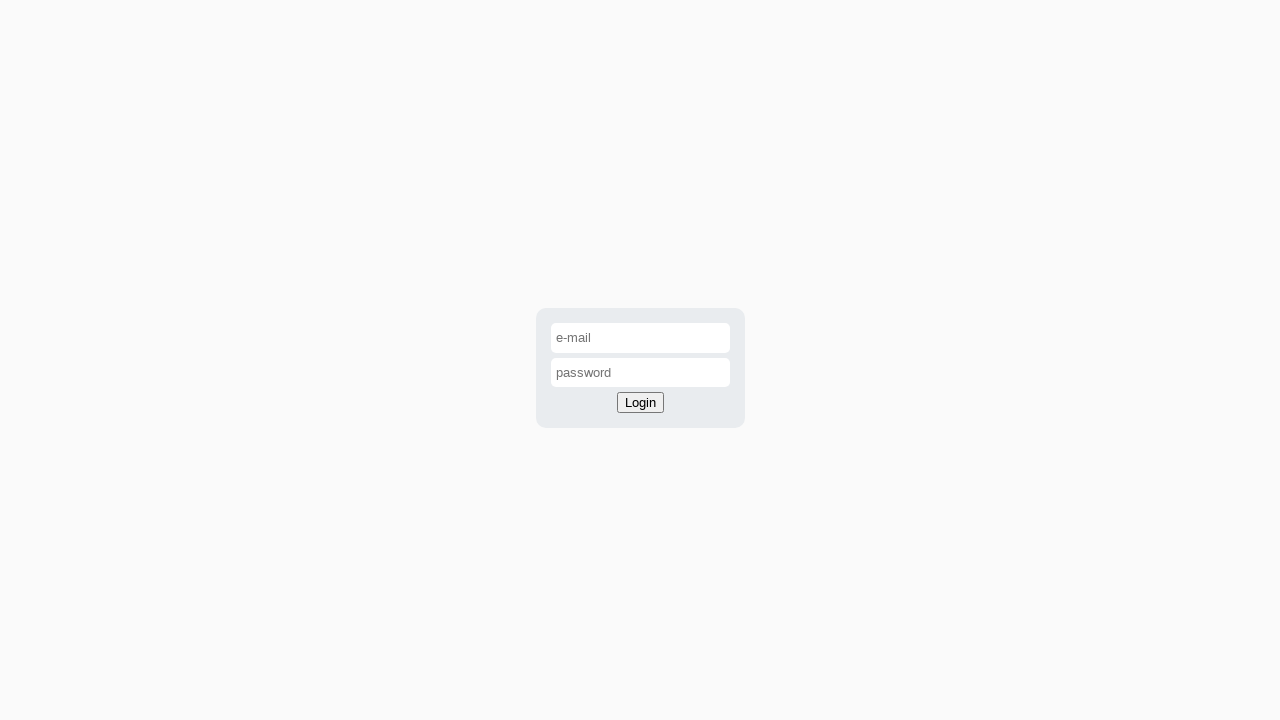

Clicked login button without filling any fields at (640, 403) on #login-button
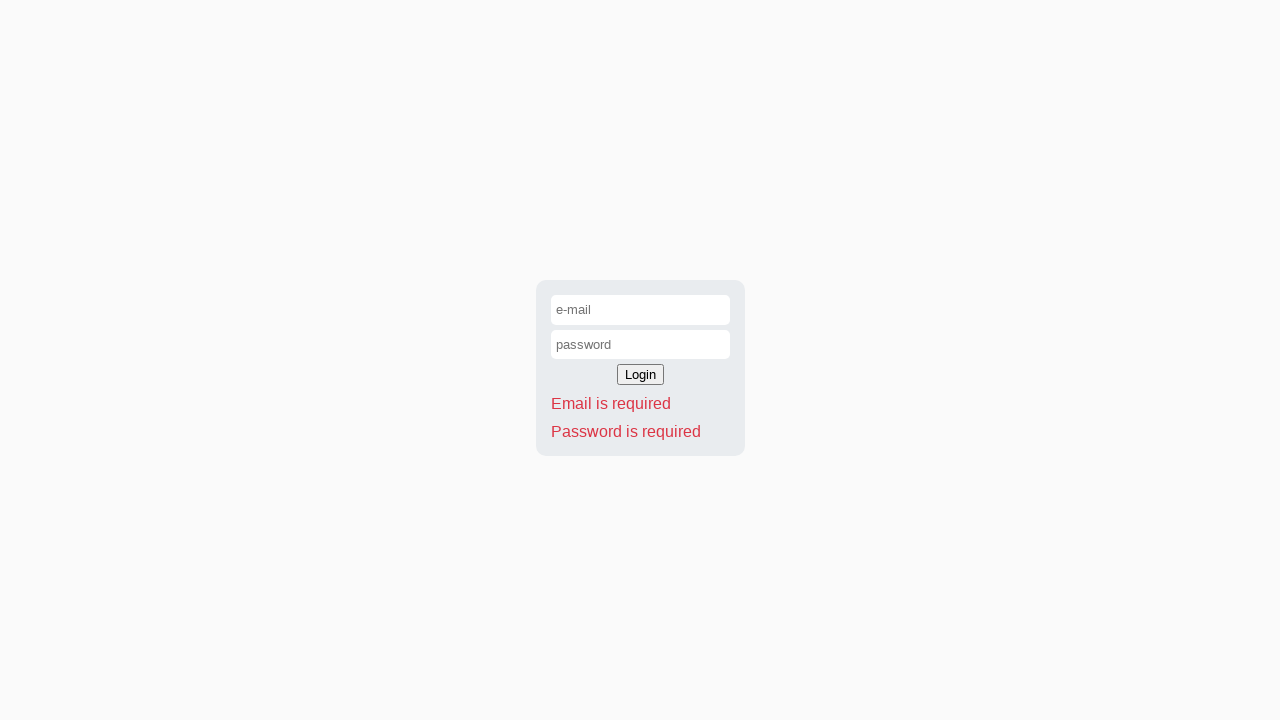

Retrieved all validation error messages
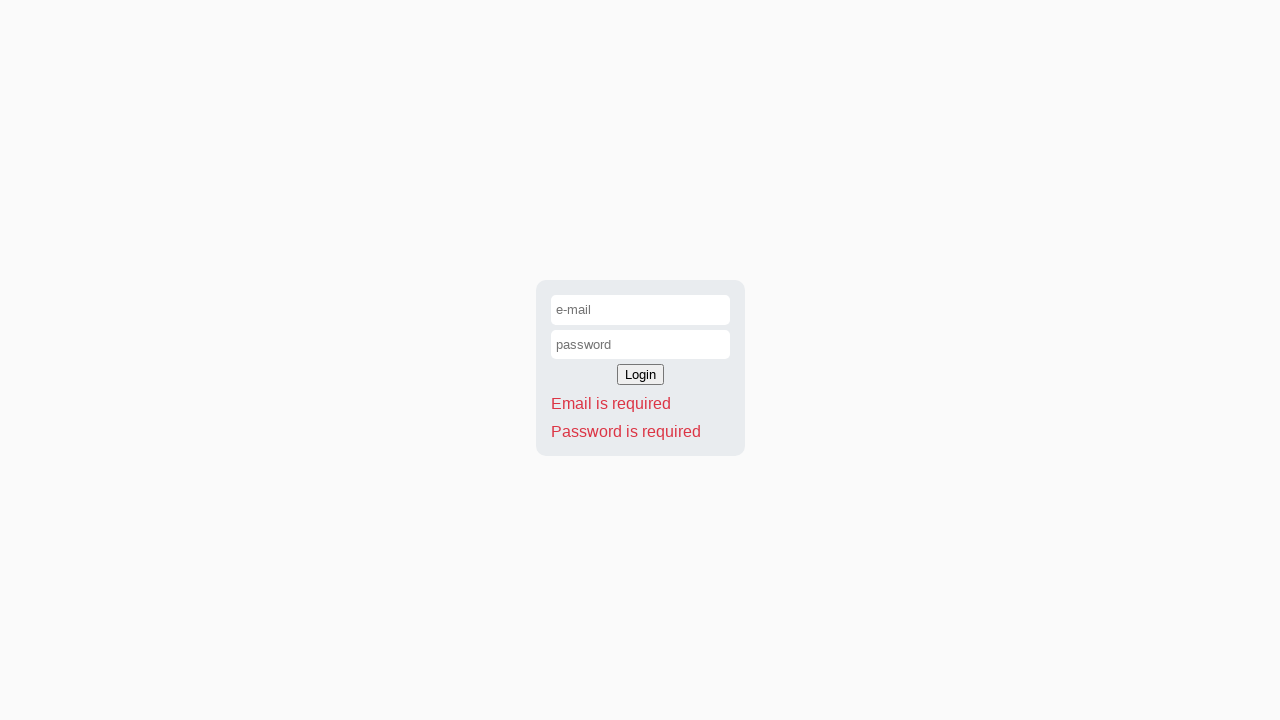

Filtered validation errors for 'is required' messages
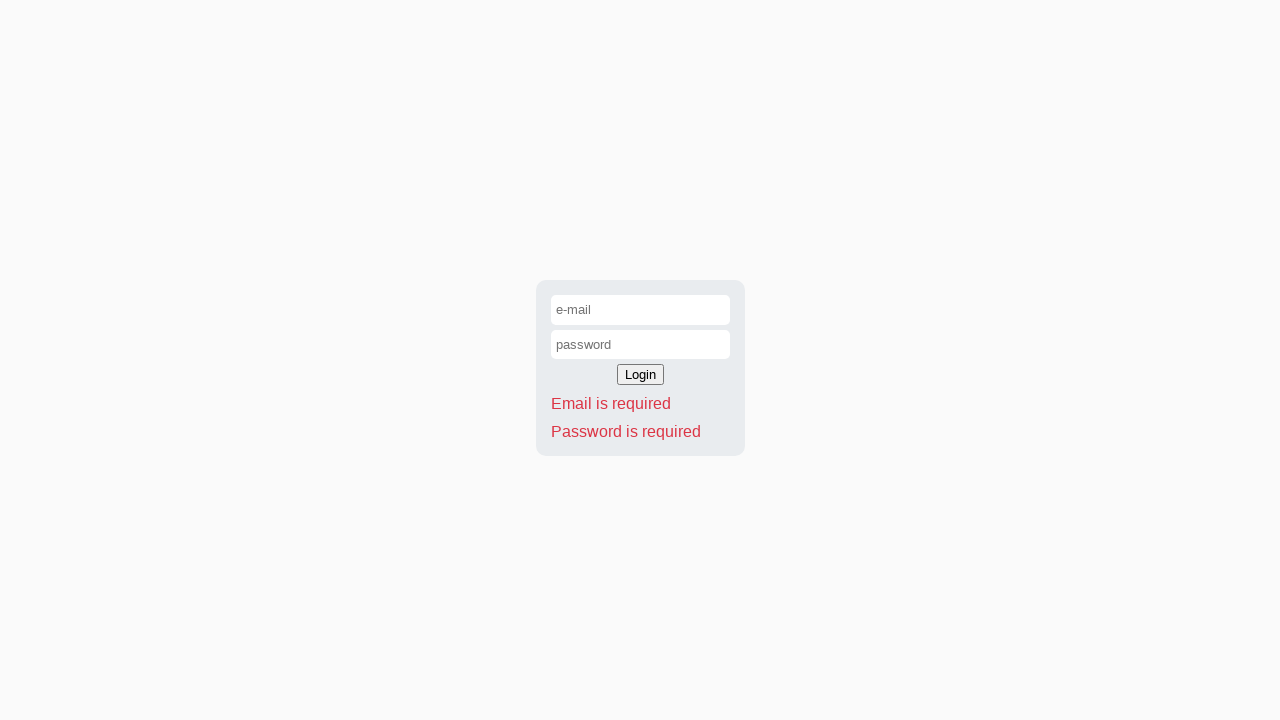

Verified 'Email is required' message is present
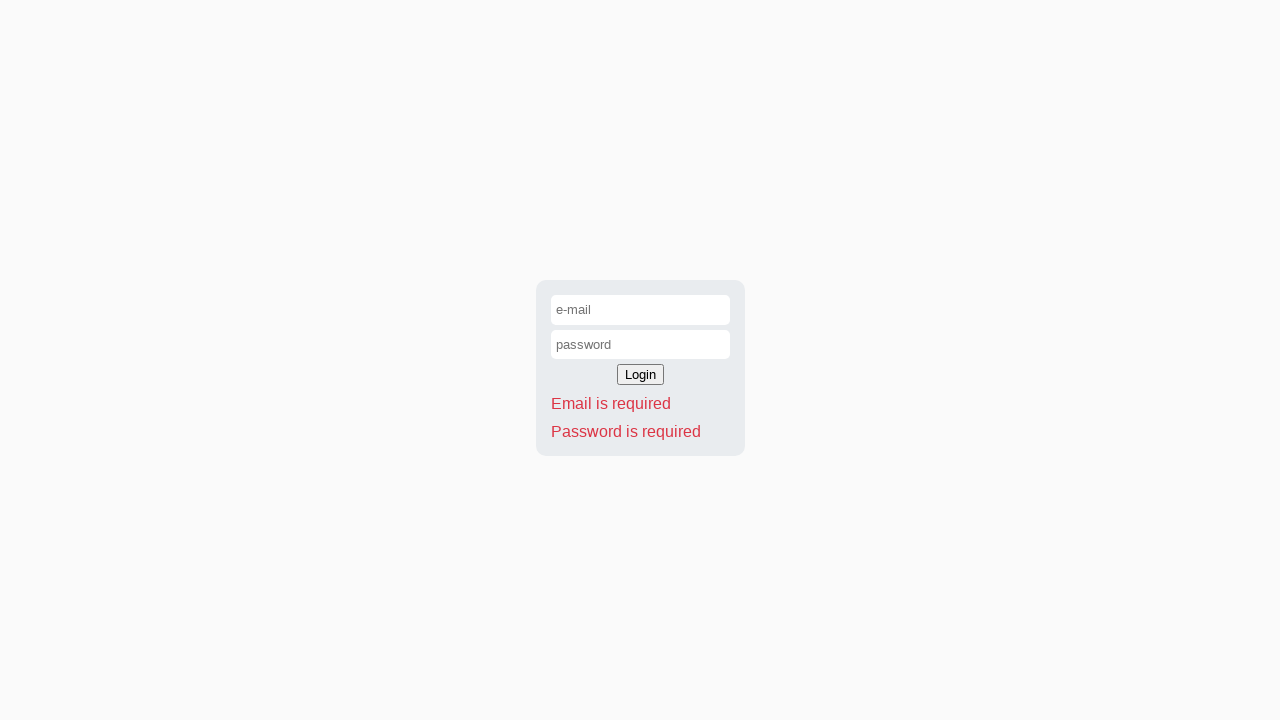

Verified 'Password is required' message is present
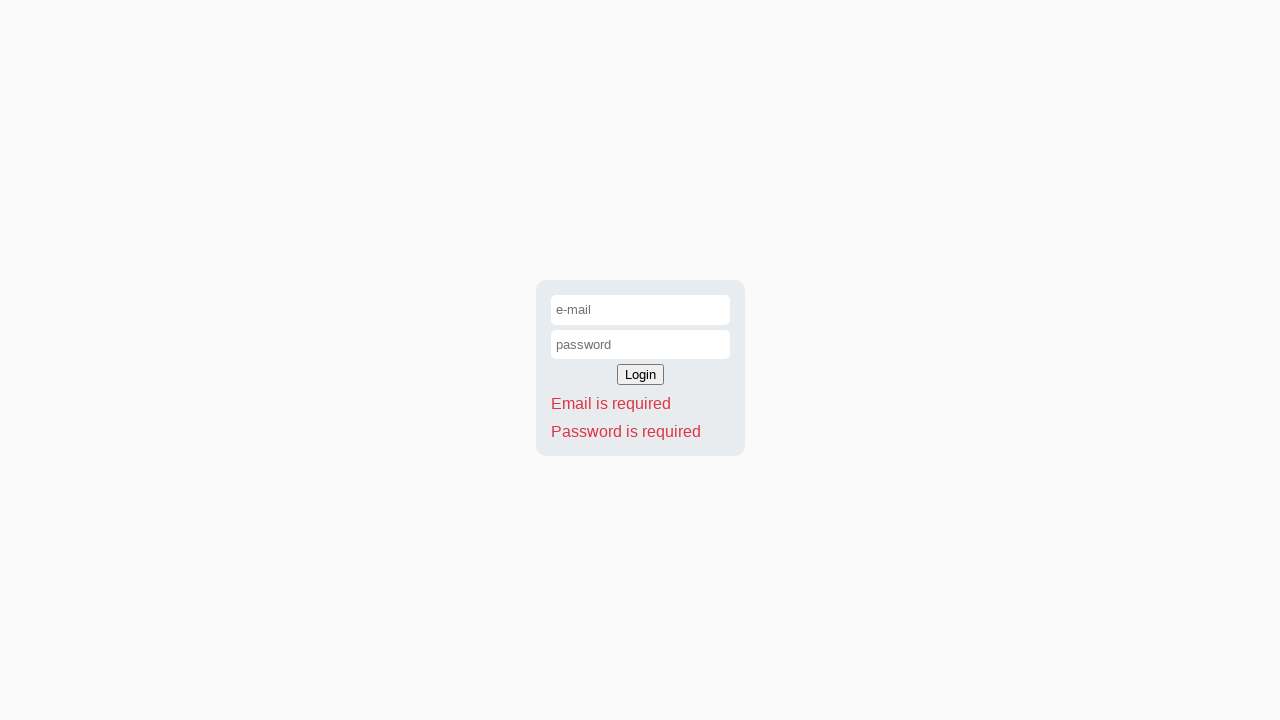

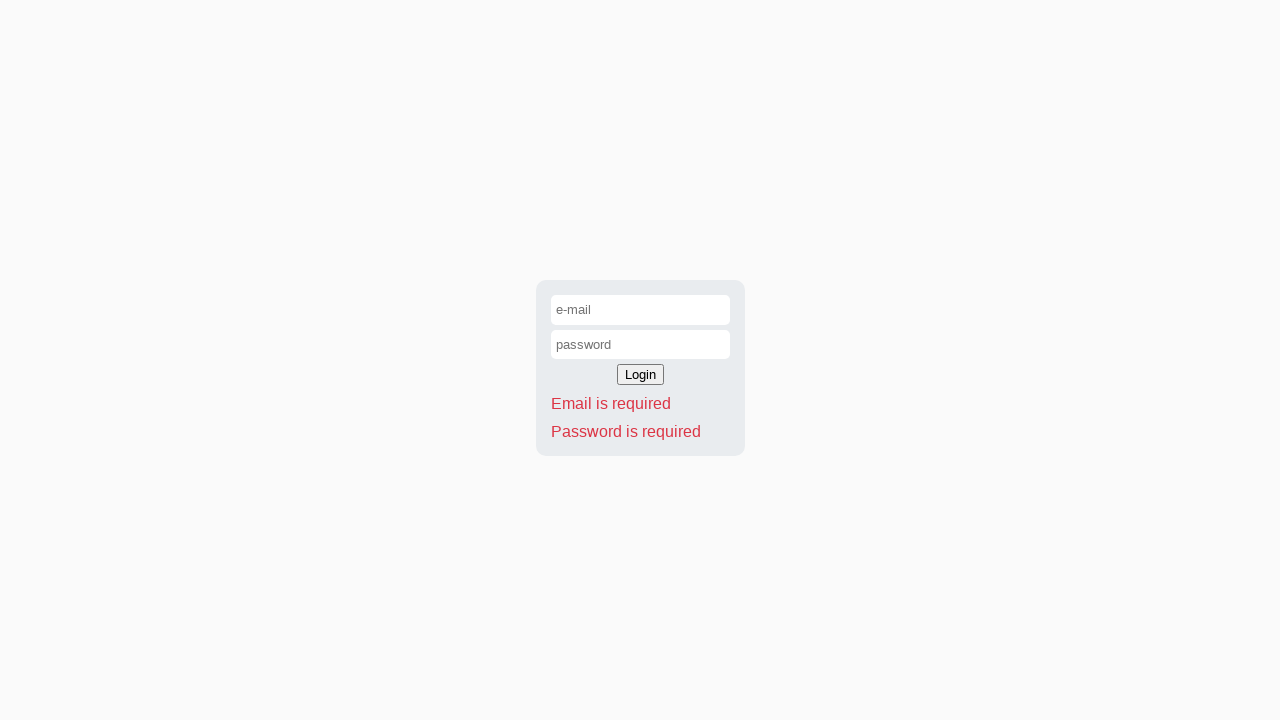